Tests selecting the second-to-last value from a country dropdown on a test automation practice page by scrolling to the element and selecting by index.

Starting URL: https://testautomationpractice.blogspot.com/

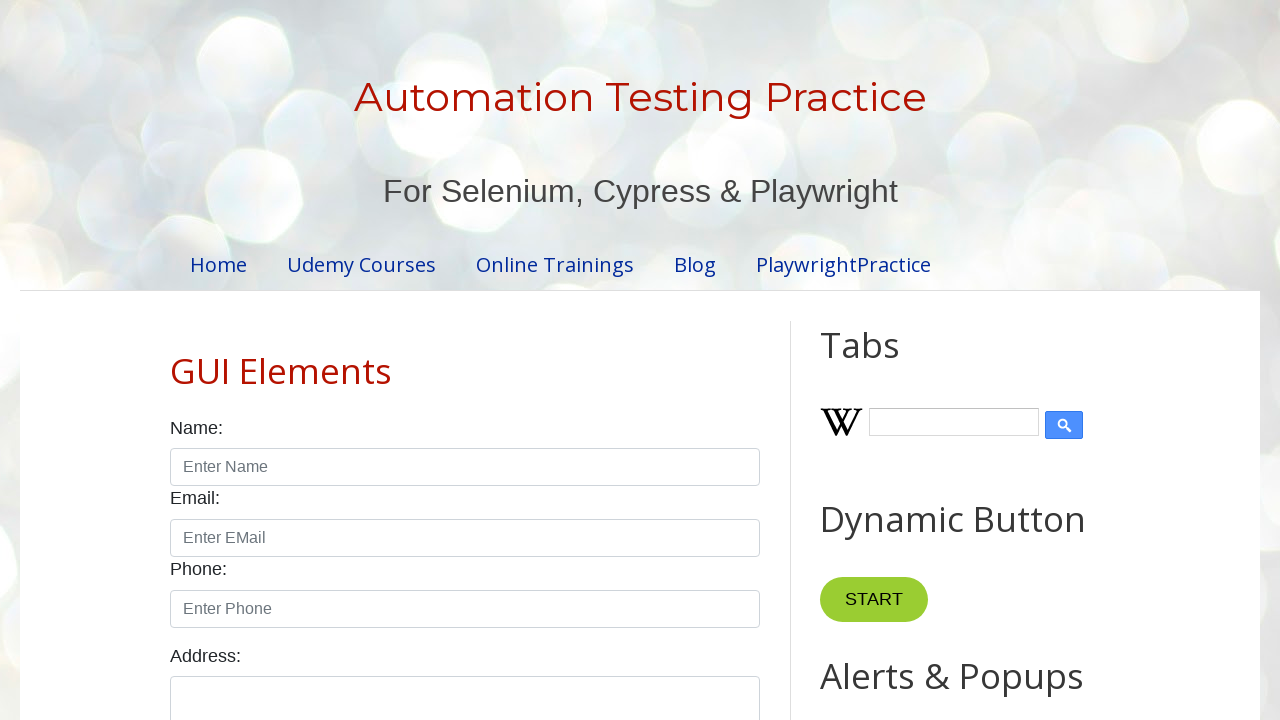

Scrolled country dropdown into view
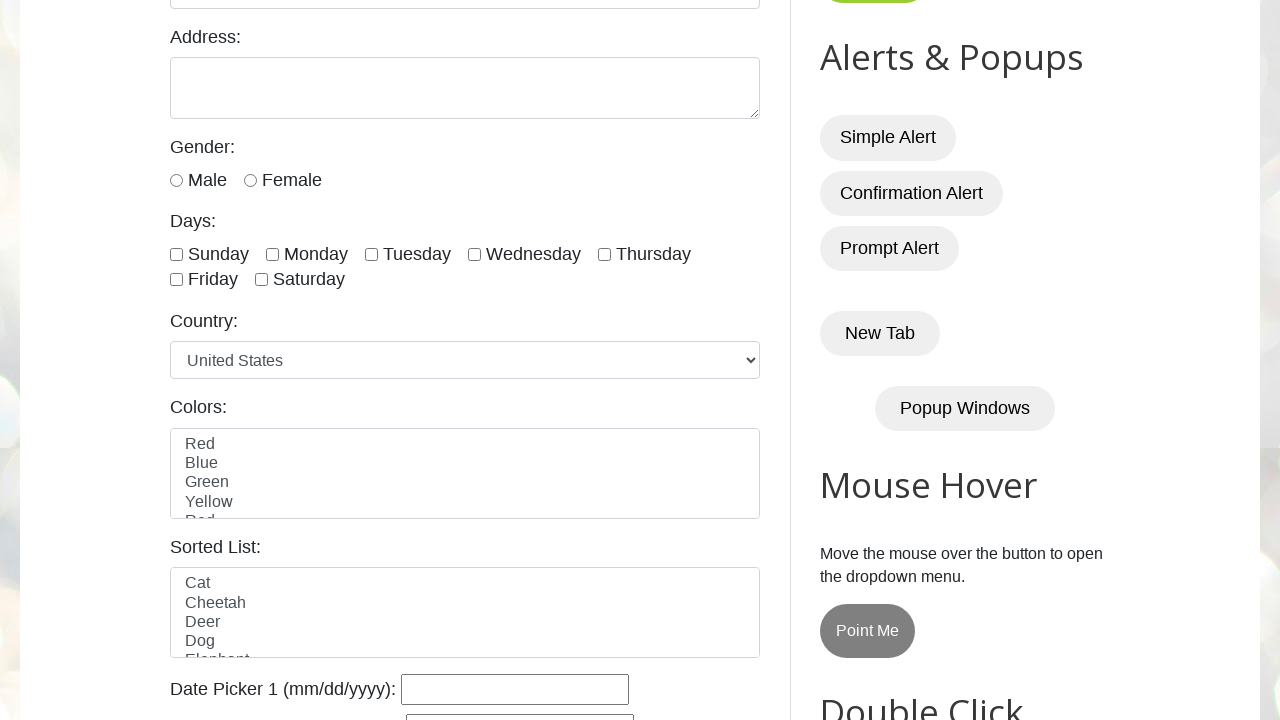

Retrieved all dropdown options
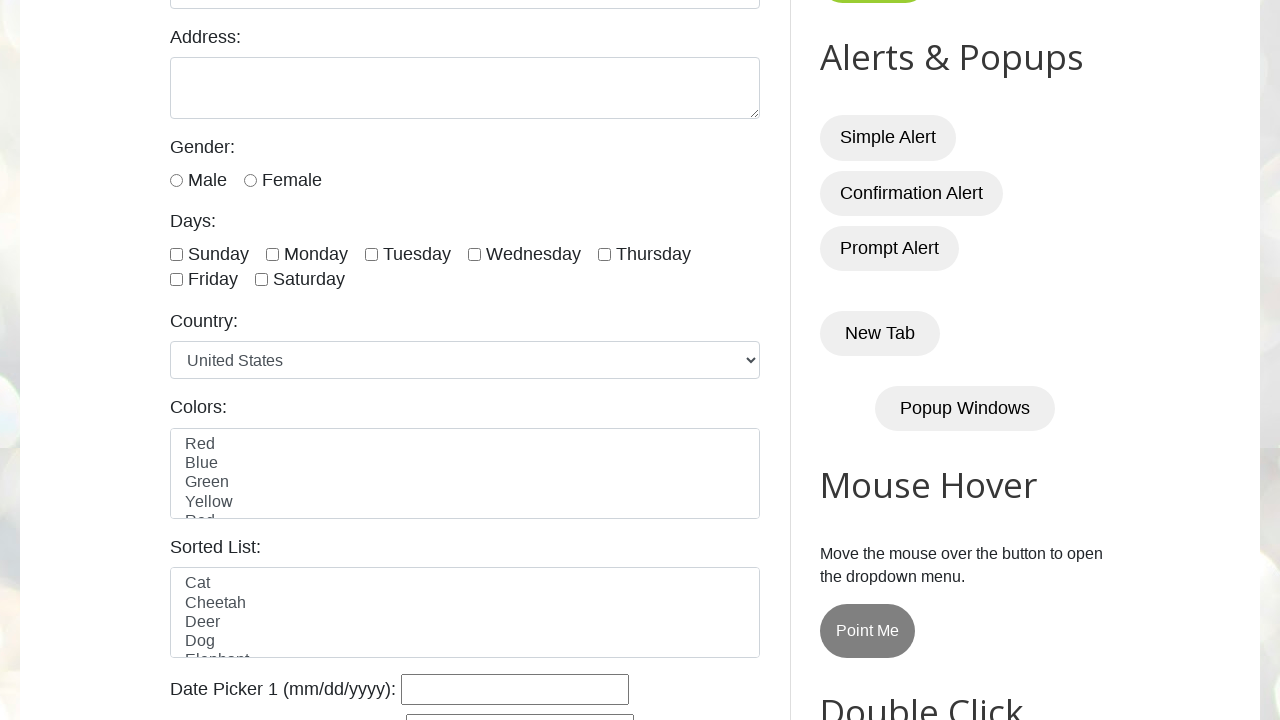

Selected second-to-last option (index 8) from country dropdown on #country
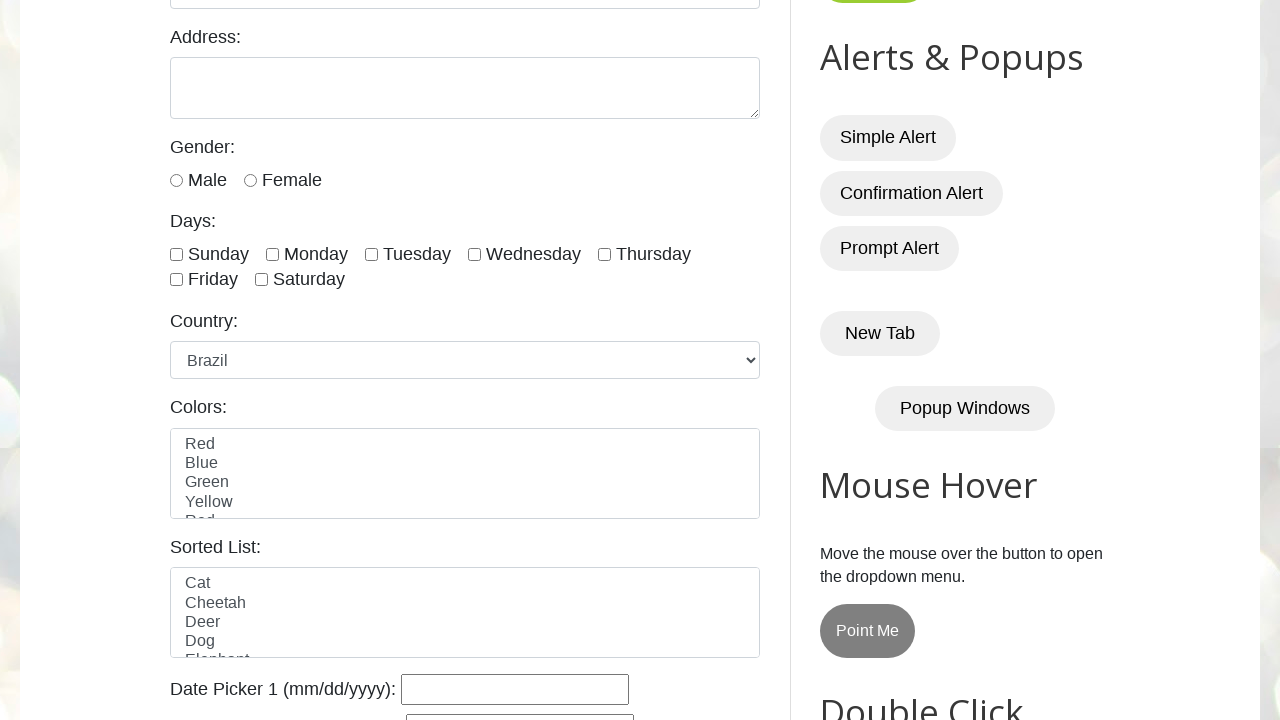

Waited 1 second to observe the selection
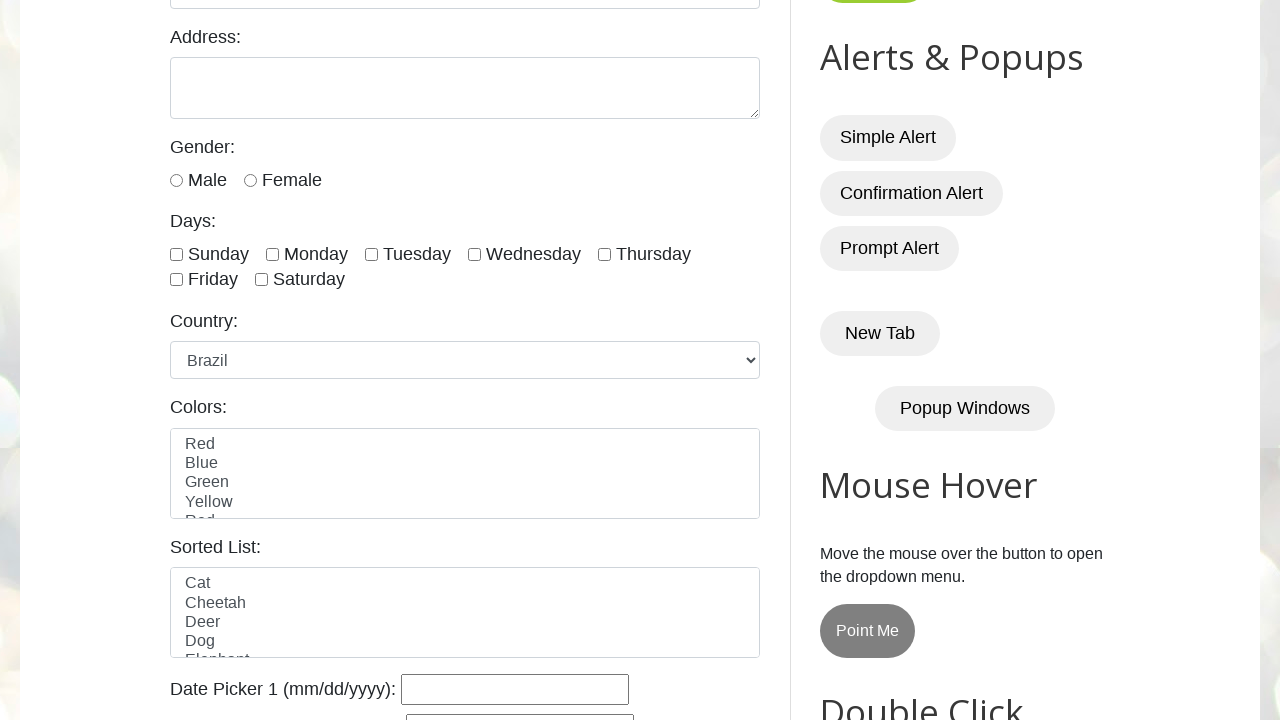

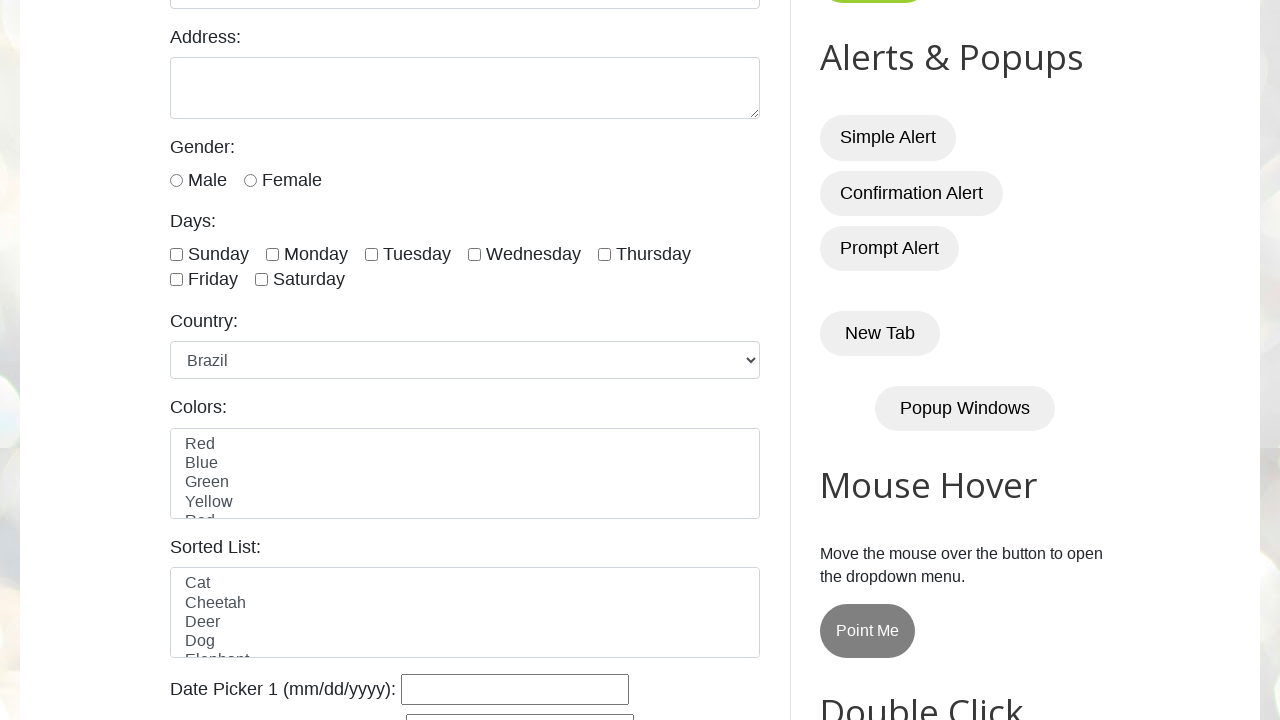